Navigates to API documentation page, verifies URL, gets header title text, retrieves href attribute, and types into search input

Starting URL: https://v5.webdriver.io

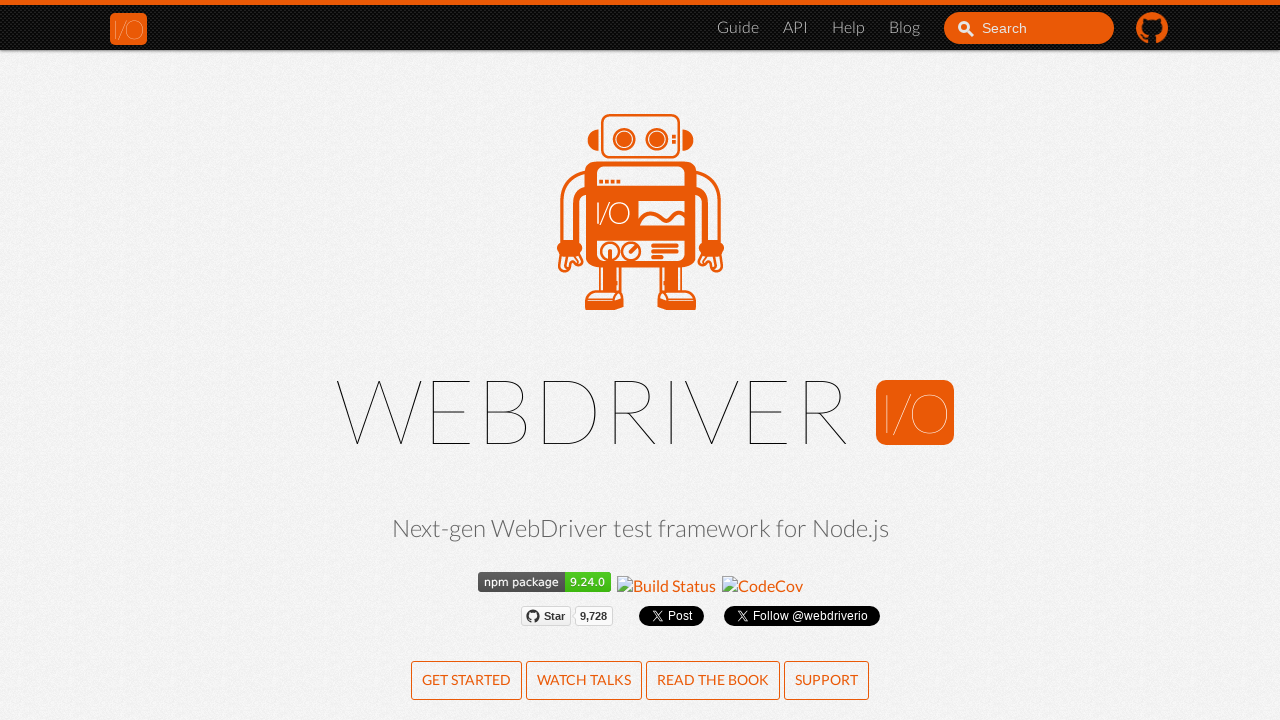

Clicked on API documentation button at (796, 28) on [href="/docs/api.html"]
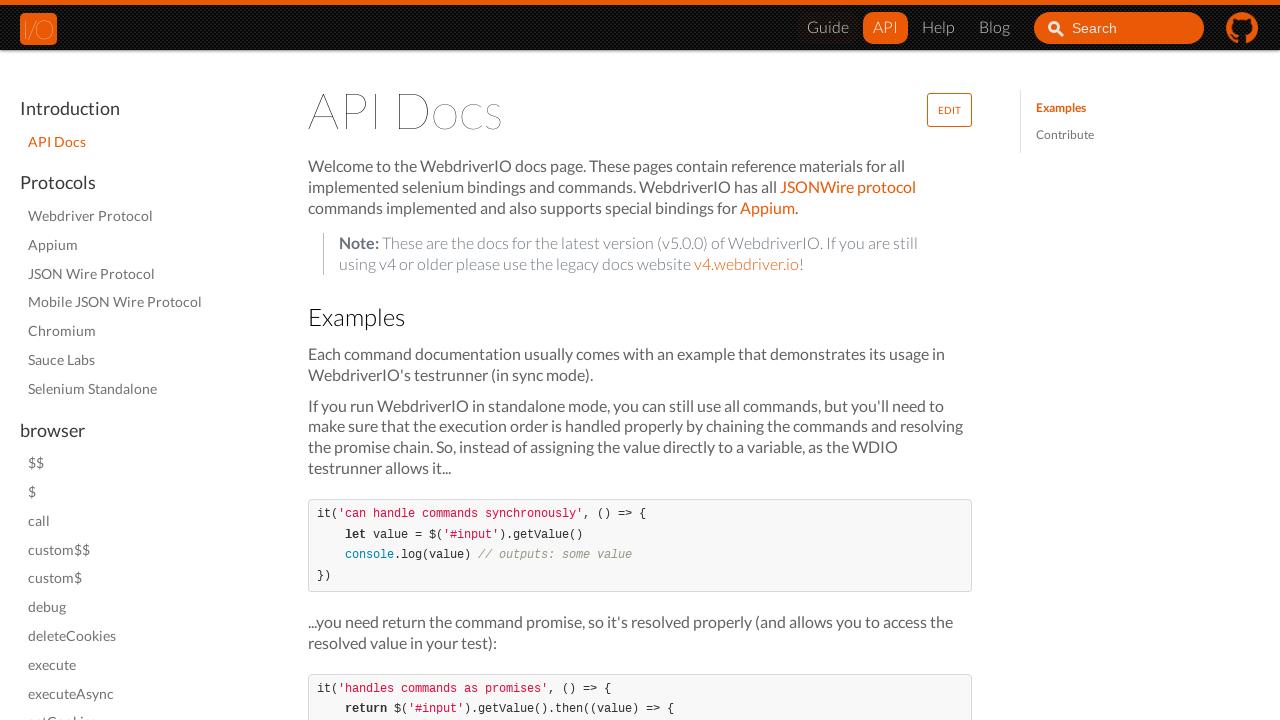

Waited for page to load with networkidle state
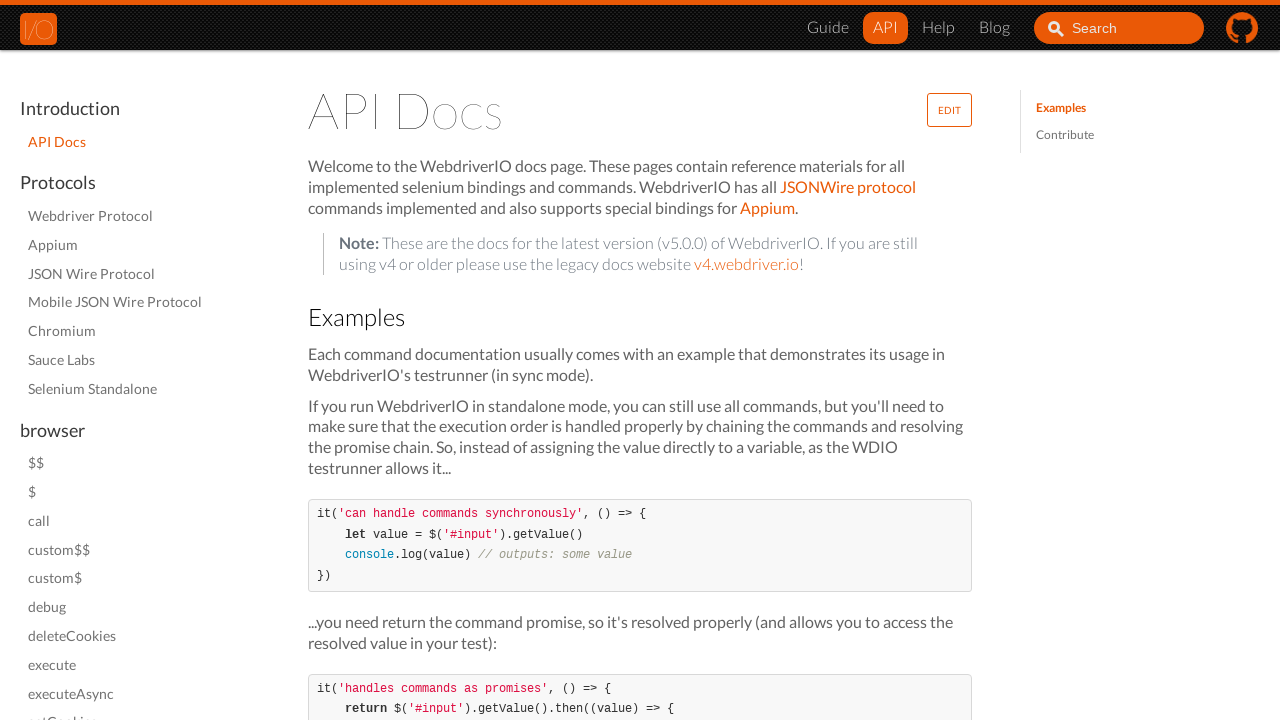

Retrieved current URL: https://v5.webdriver.io/docs/api.html
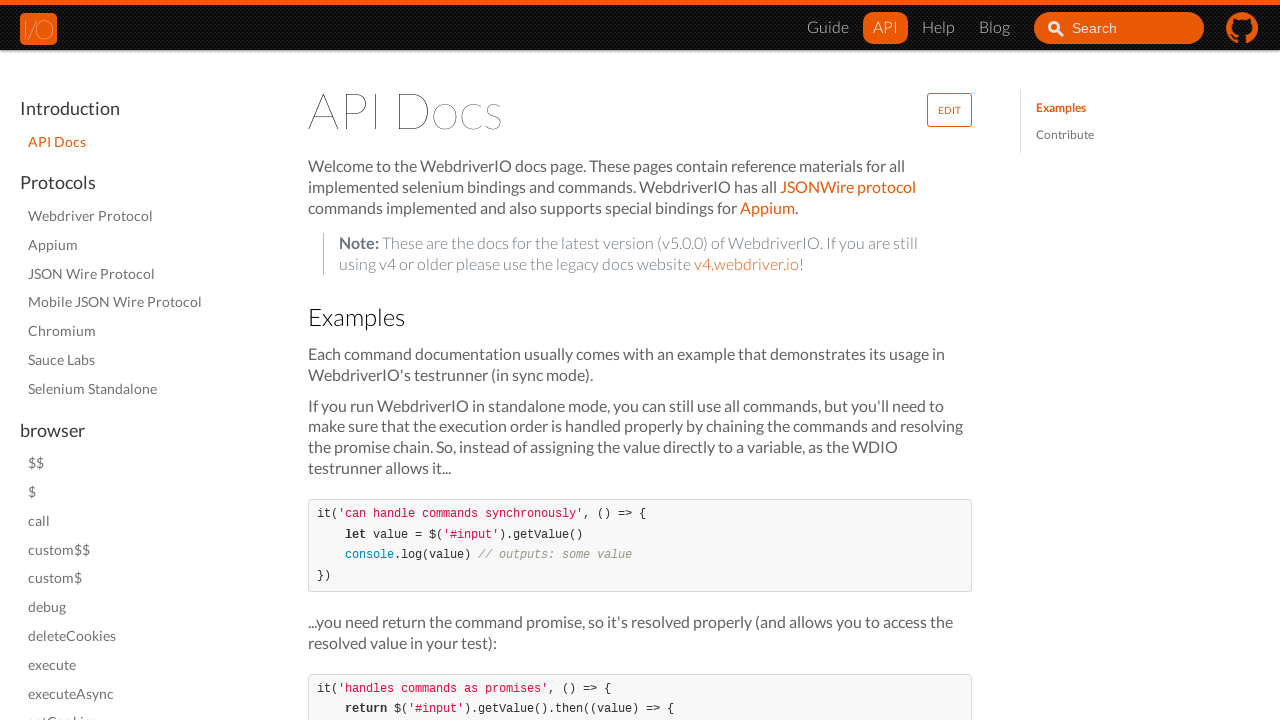

Located header title element
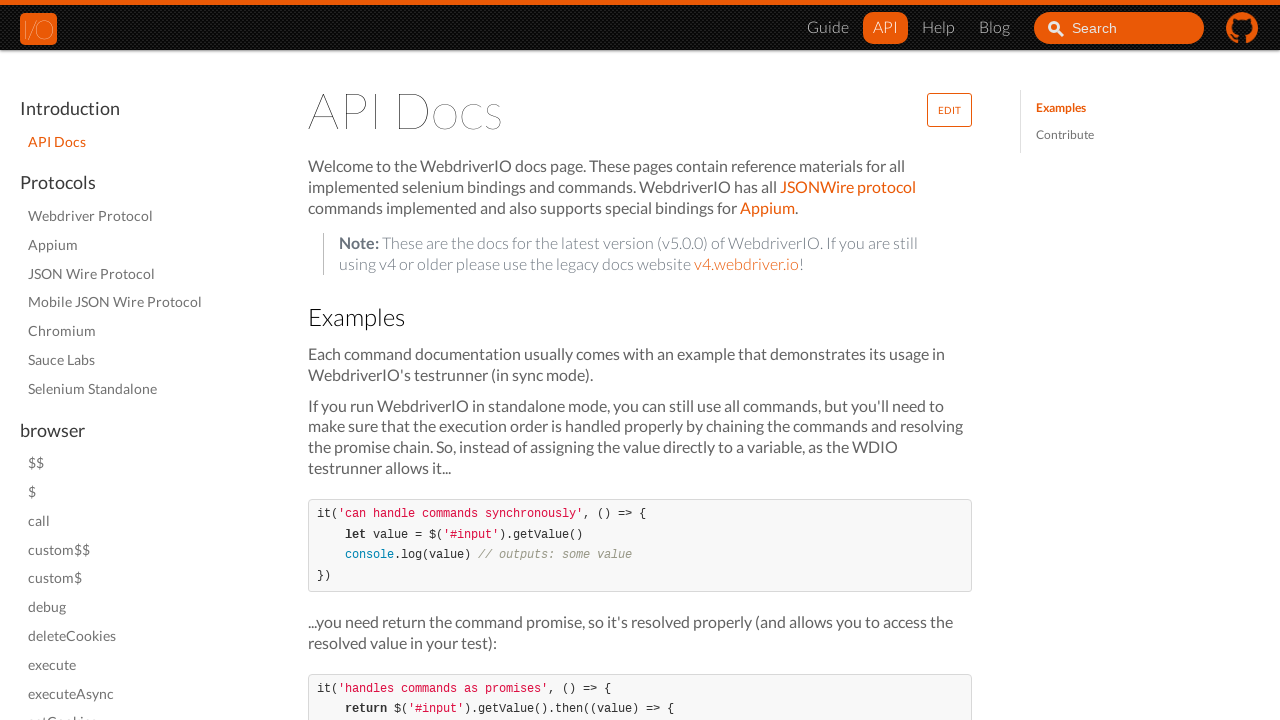

Retrieved header title text: API Docs
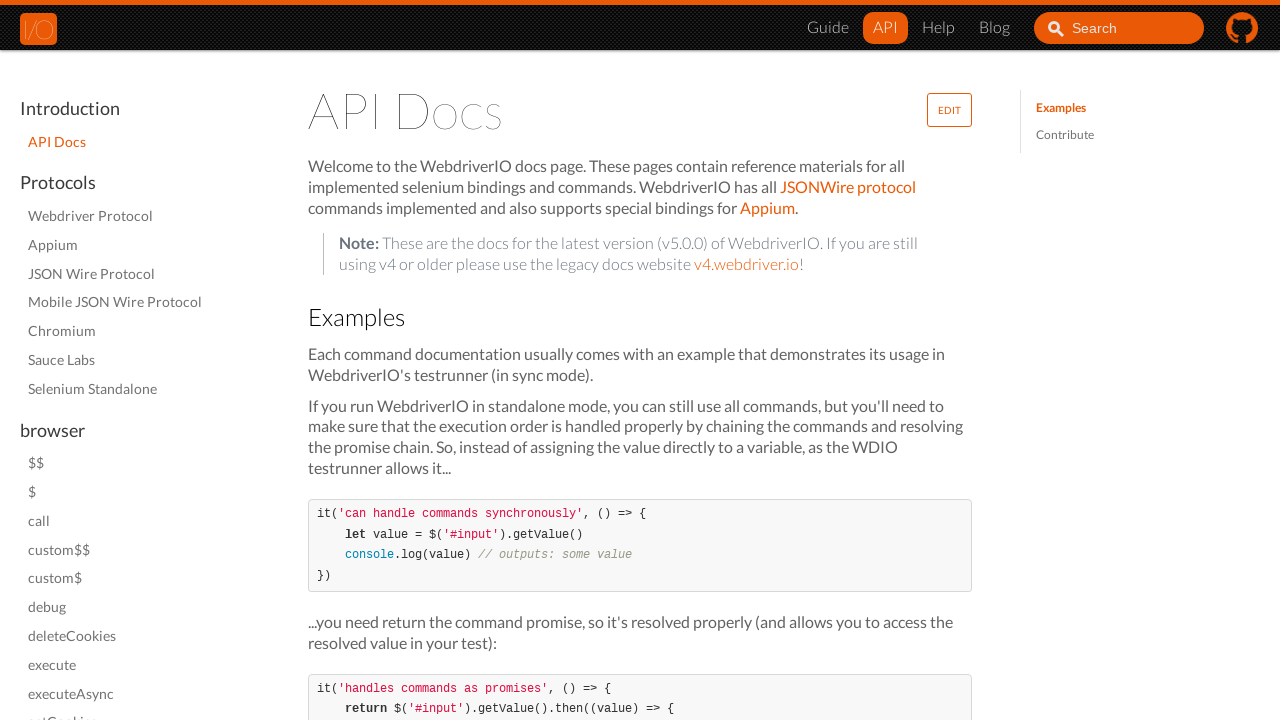

Located JSONWire protocol link element
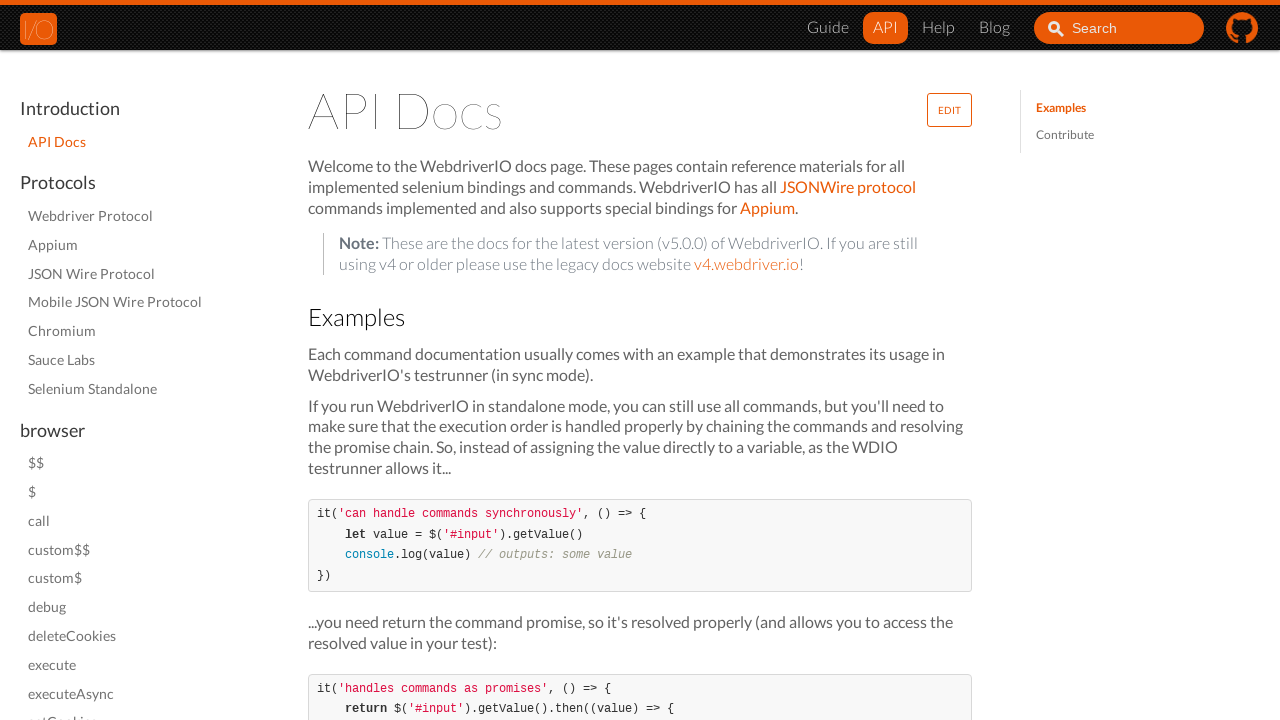

Retrieved href attribute: https://github.com/SeleniumHQ/selenium/wiki/JsonWireProtocol
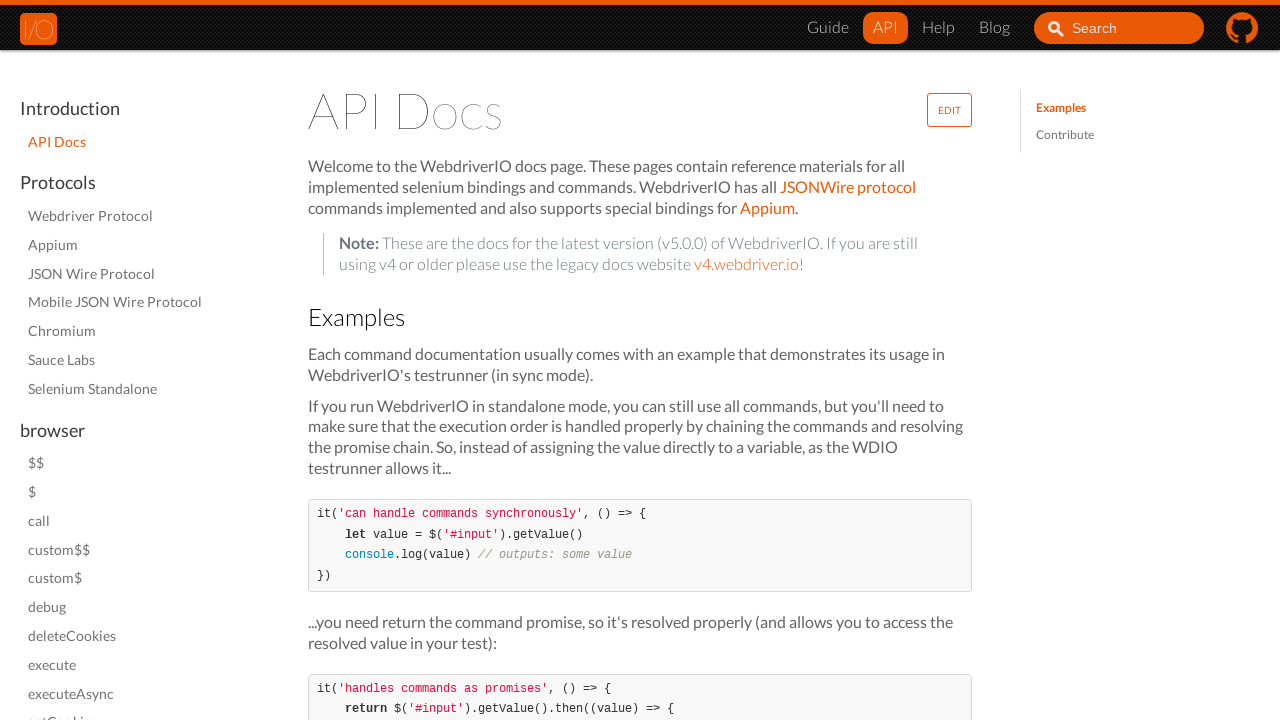

Filled search input with 'test is ' on #search_input_react
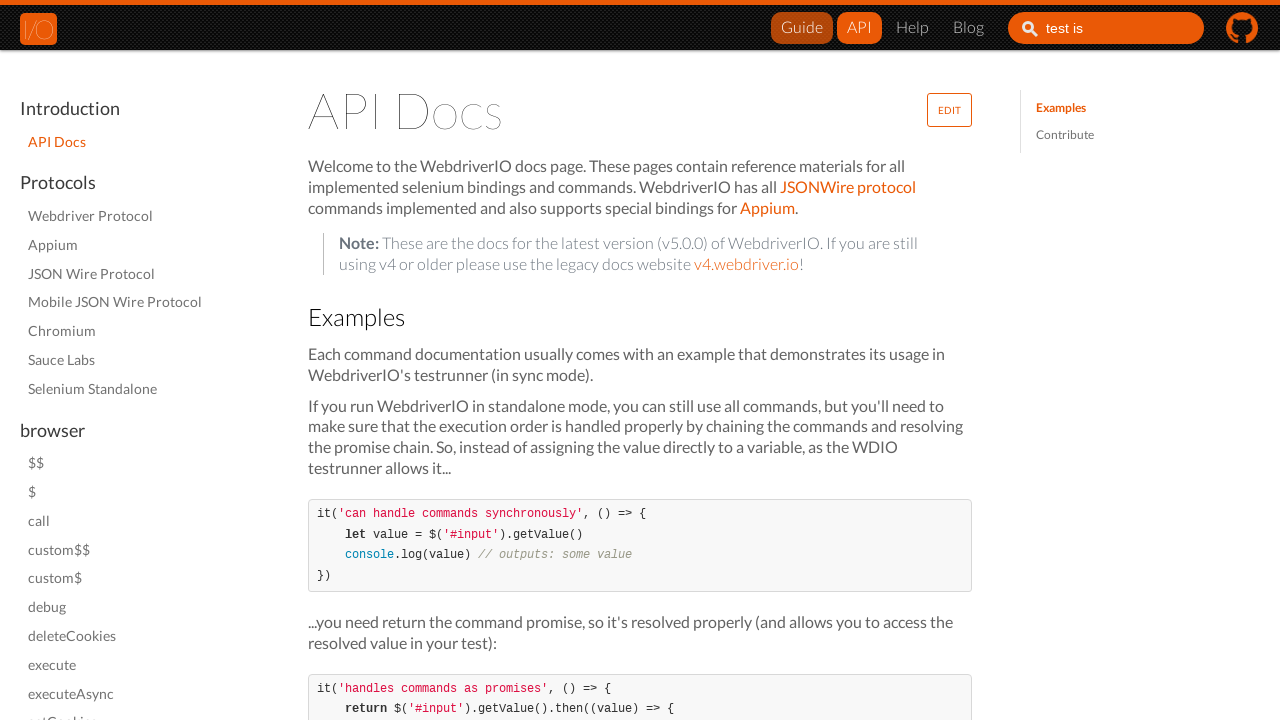

Typed 'DONE' into search input on #search_input_react
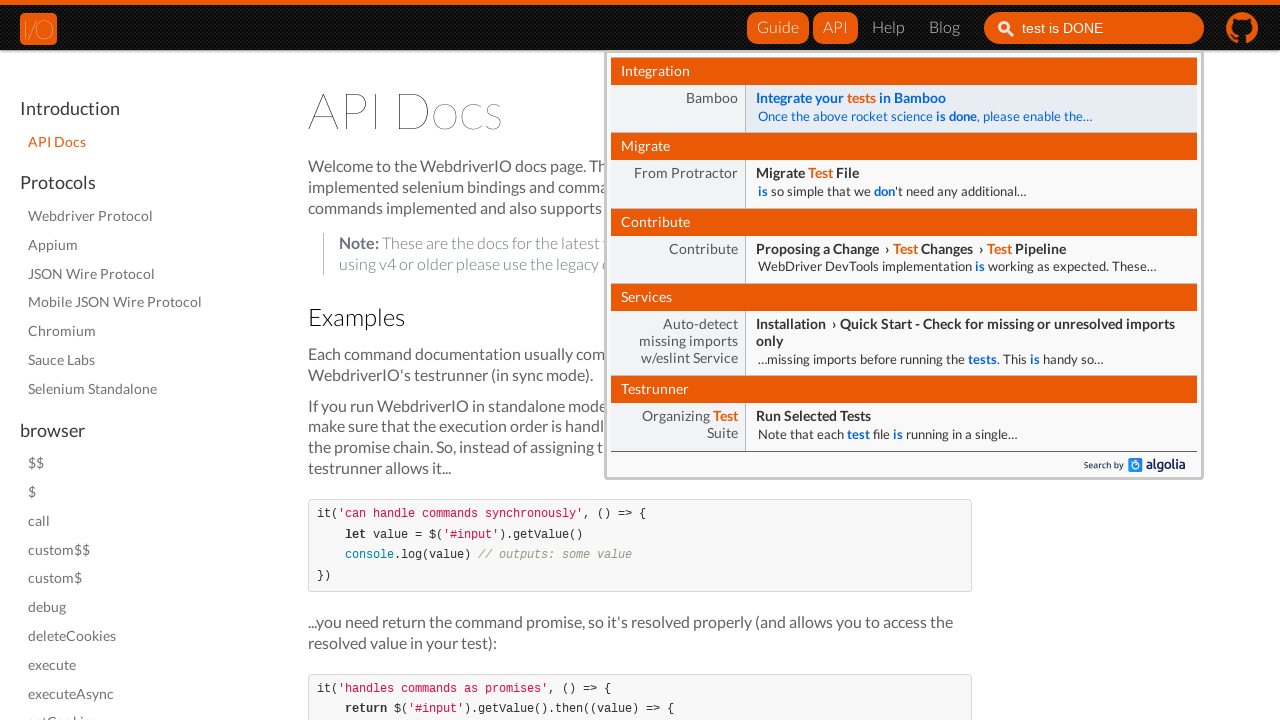

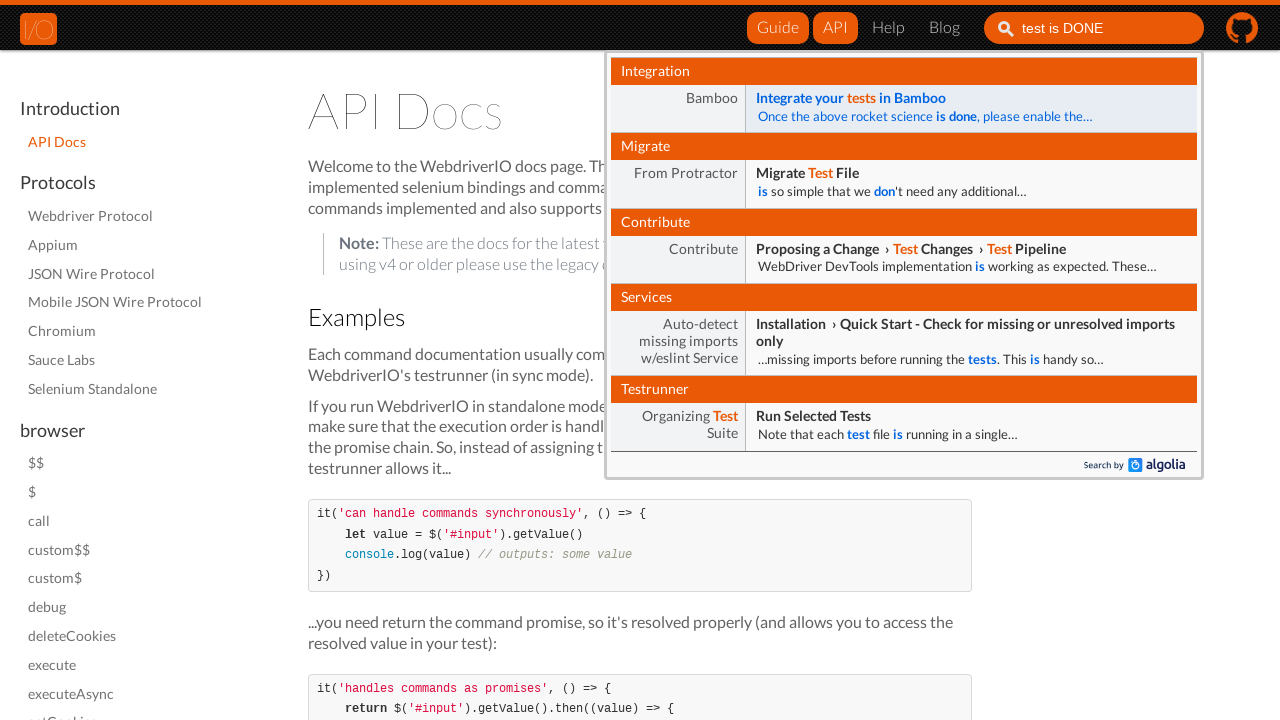